Tests table sorting functionality by clicking on a column header and verifying that the data is sorted correctly

Starting URL: https://rahulshettyacademy.com/seleniumPractise/#/offers

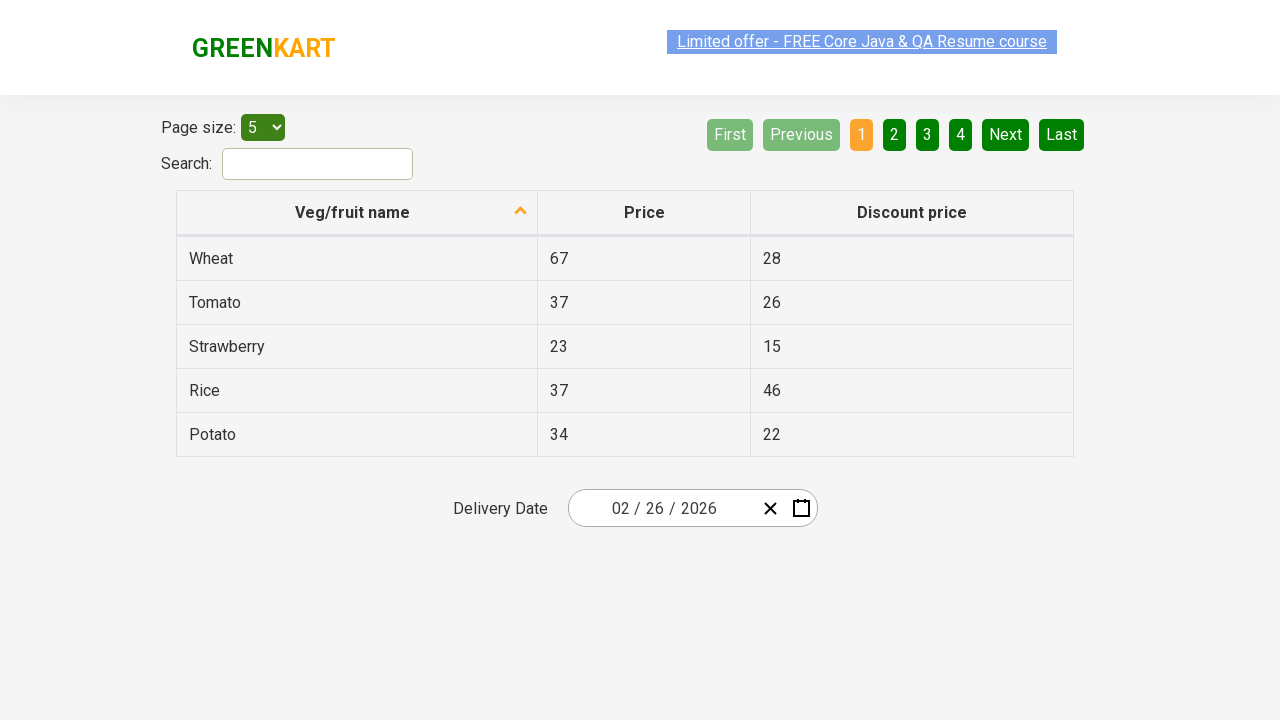

Clicked on 'Veg/fruit name' column header to sort table at (353, 212) on xpath=//span[contains(text(),'Veg/fruit name')]
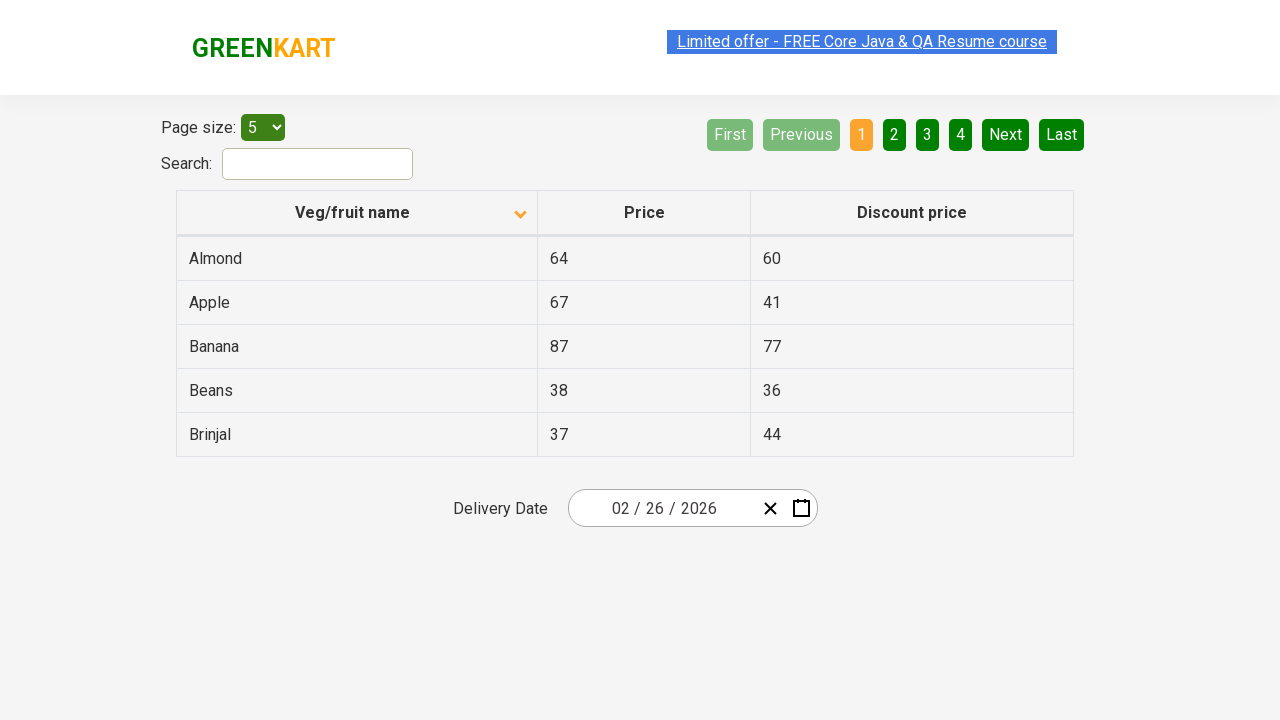

Waited for table to sort (1000ms)
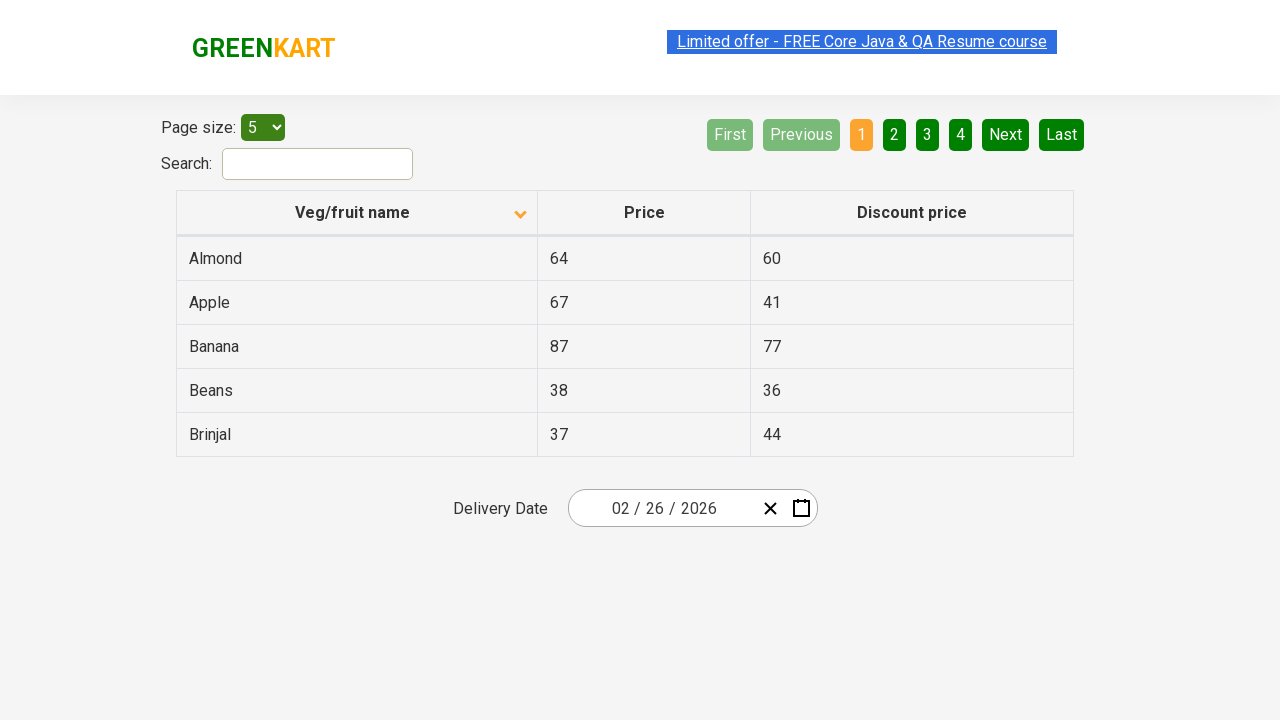

Retrieved all elements from first column (5 rows found)
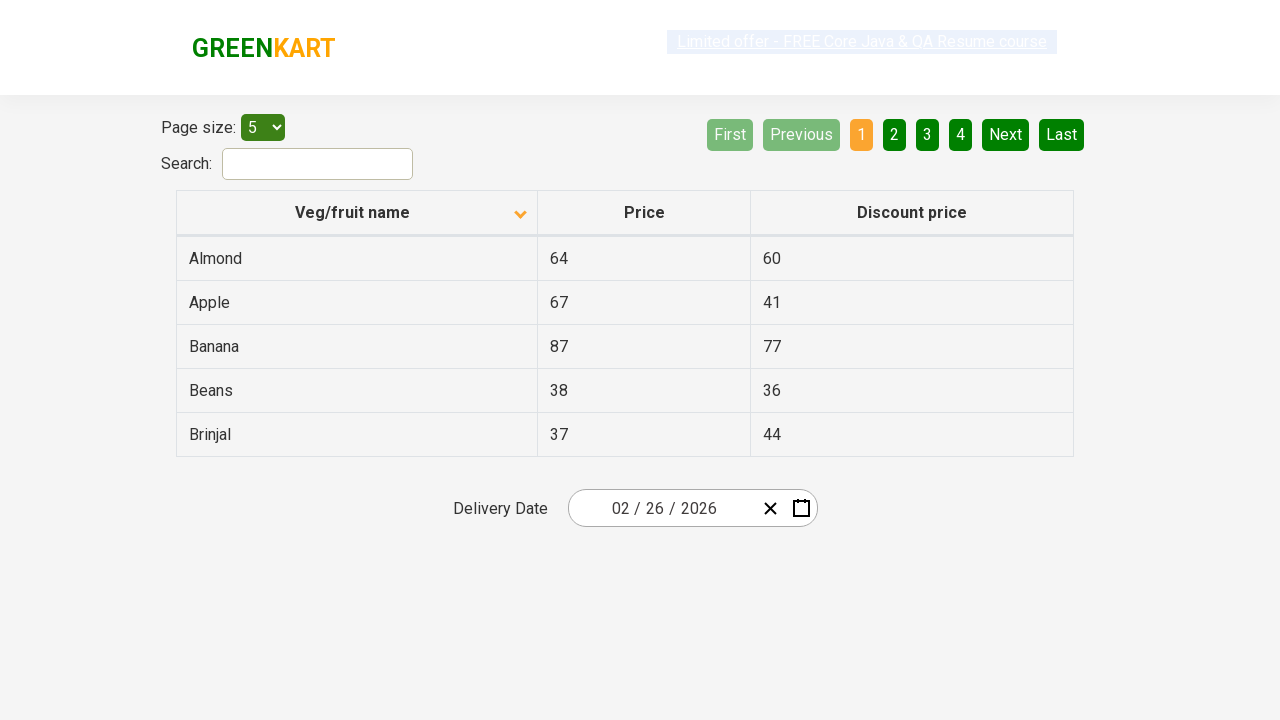

Extracted text content from all 5 column elements
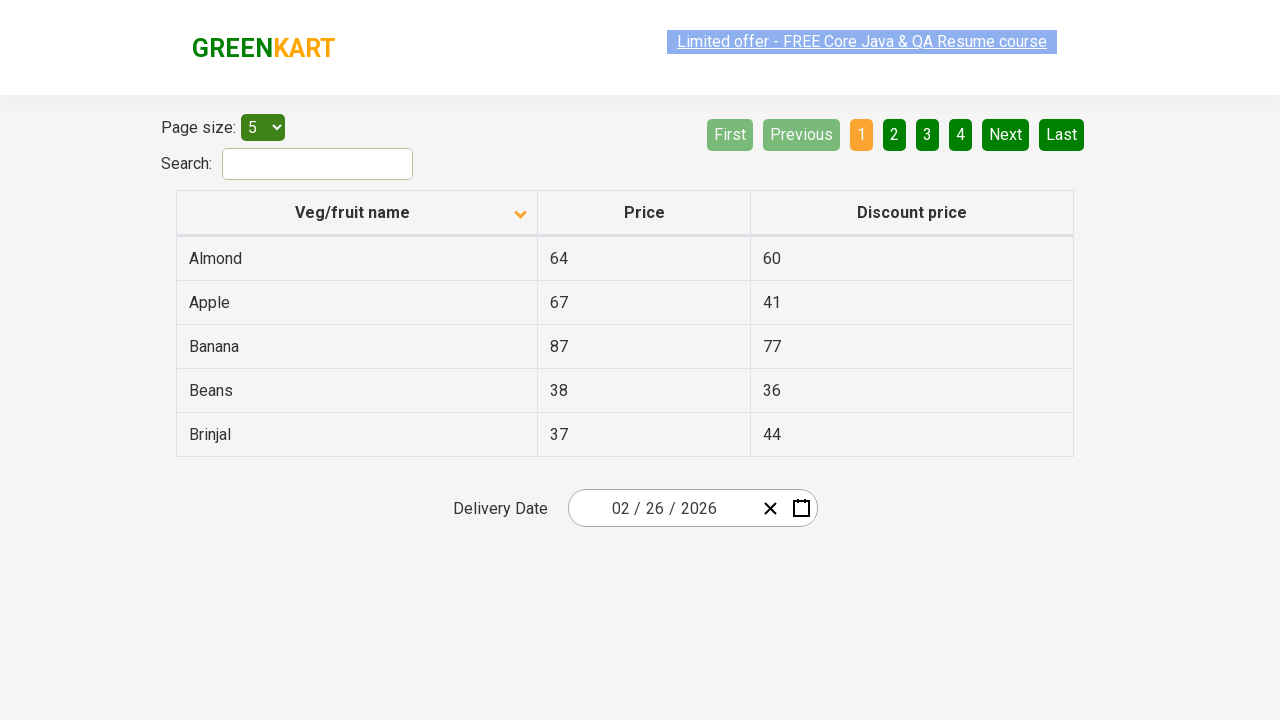

Created sorted version of the extracted list for comparison
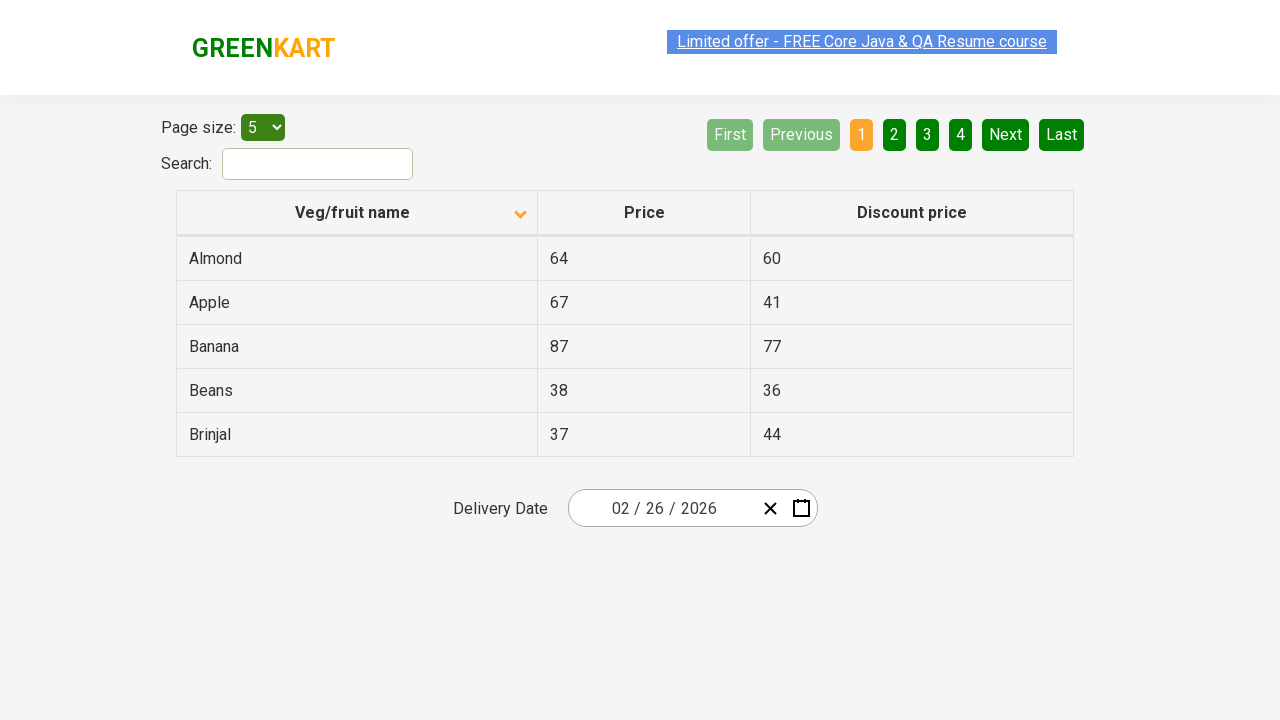

Assertion passed: Table is sorted correctly in ascending order
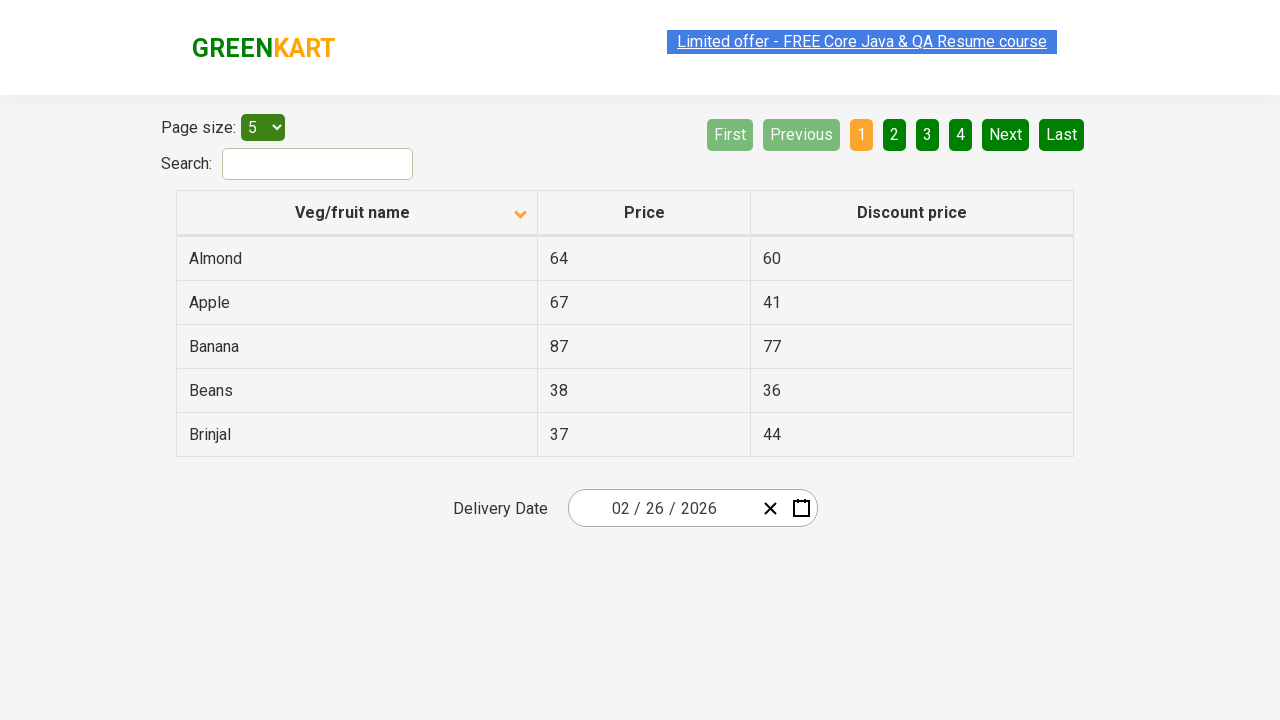

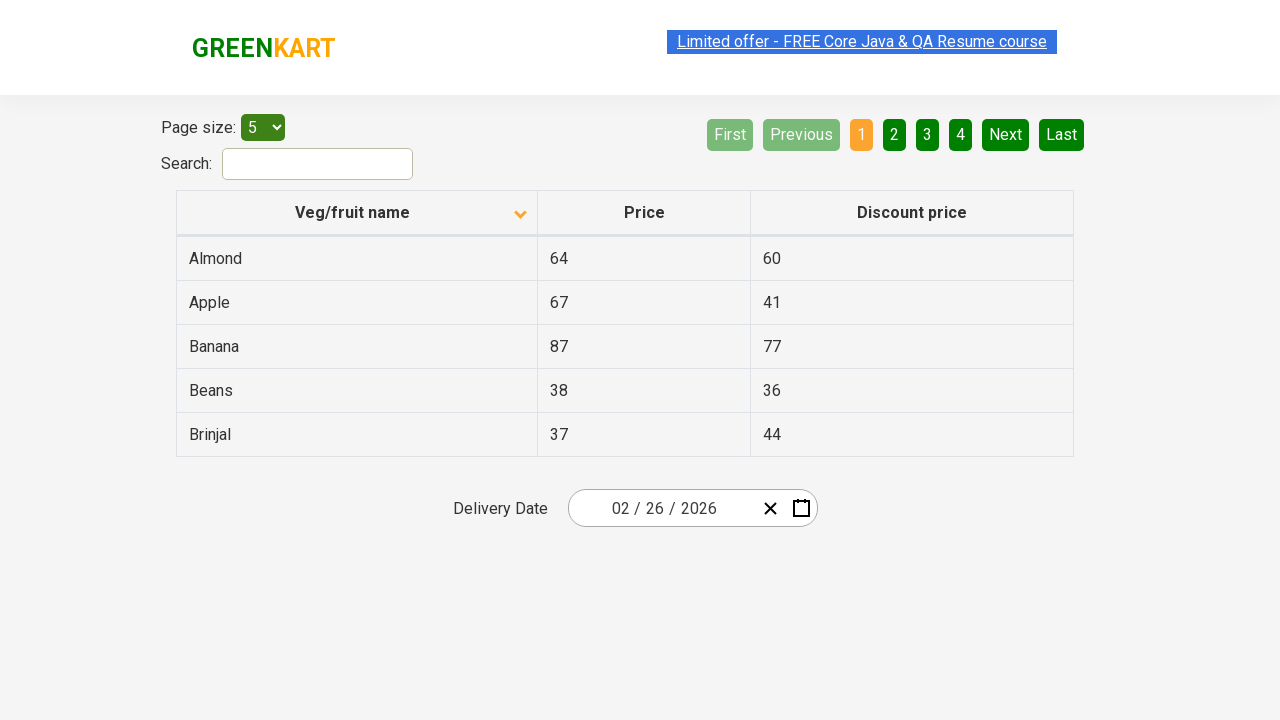